Tests dropdown selection using select_option method to choose by text

Starting URL: http://the-internet.herokuapp.com/dropdown

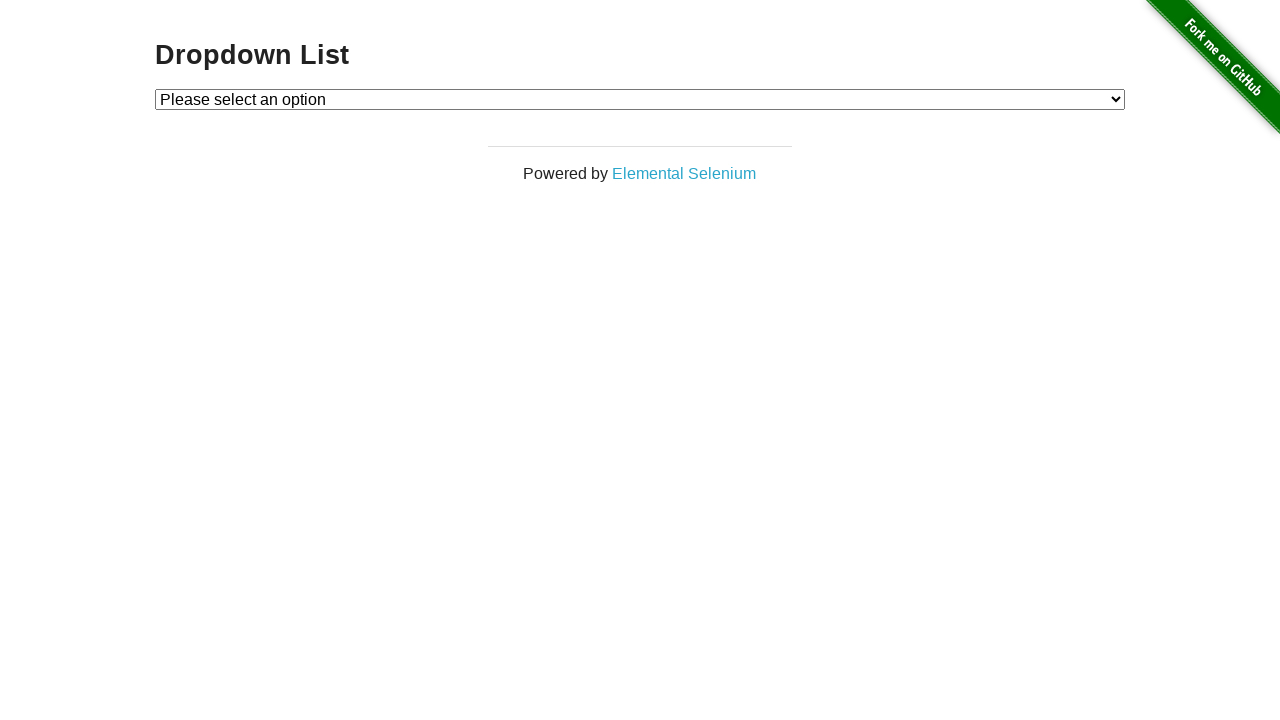

Selected 'Option 1' from dropdown using select_option method on #dropdown
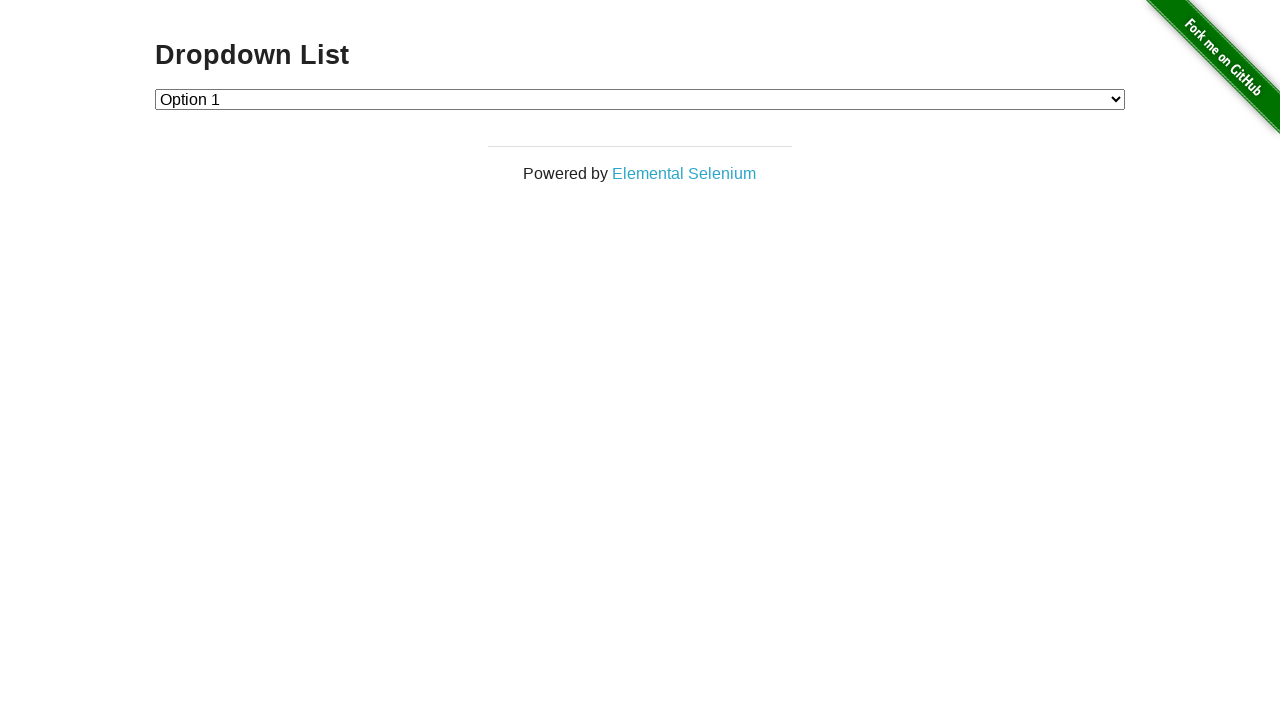

Retrieved selected dropdown value
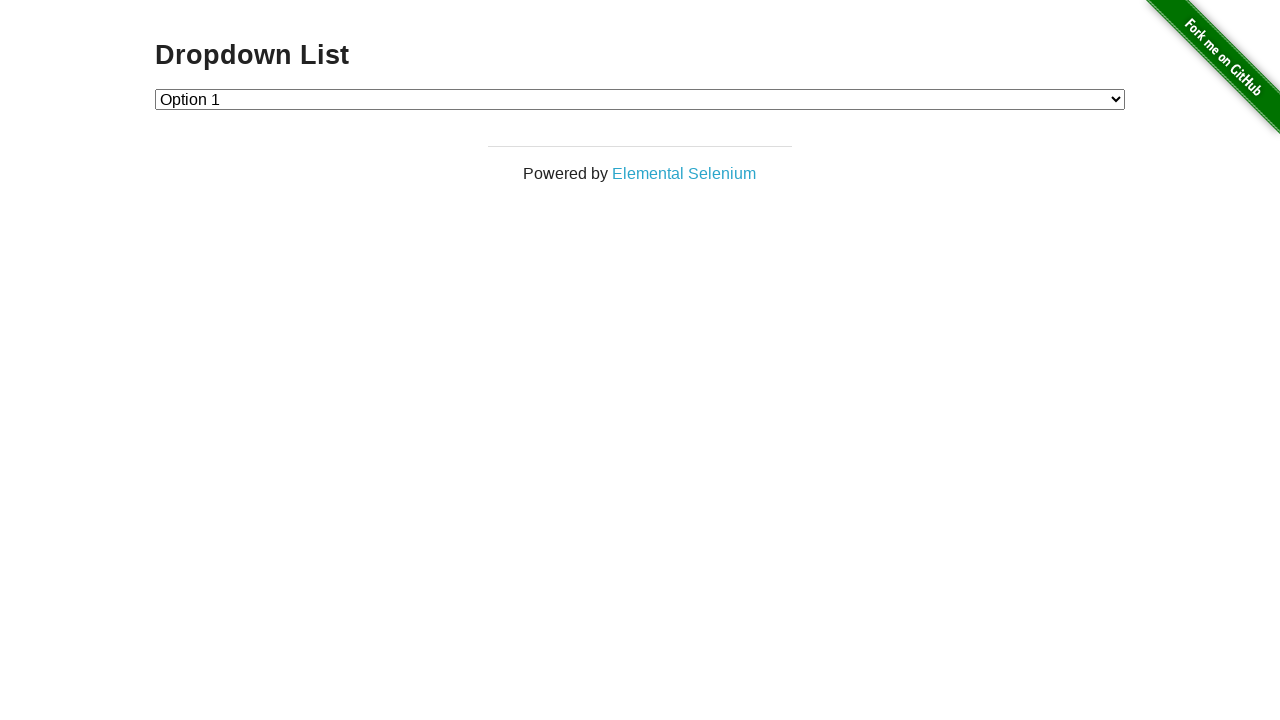

Retrieved selected dropdown option text
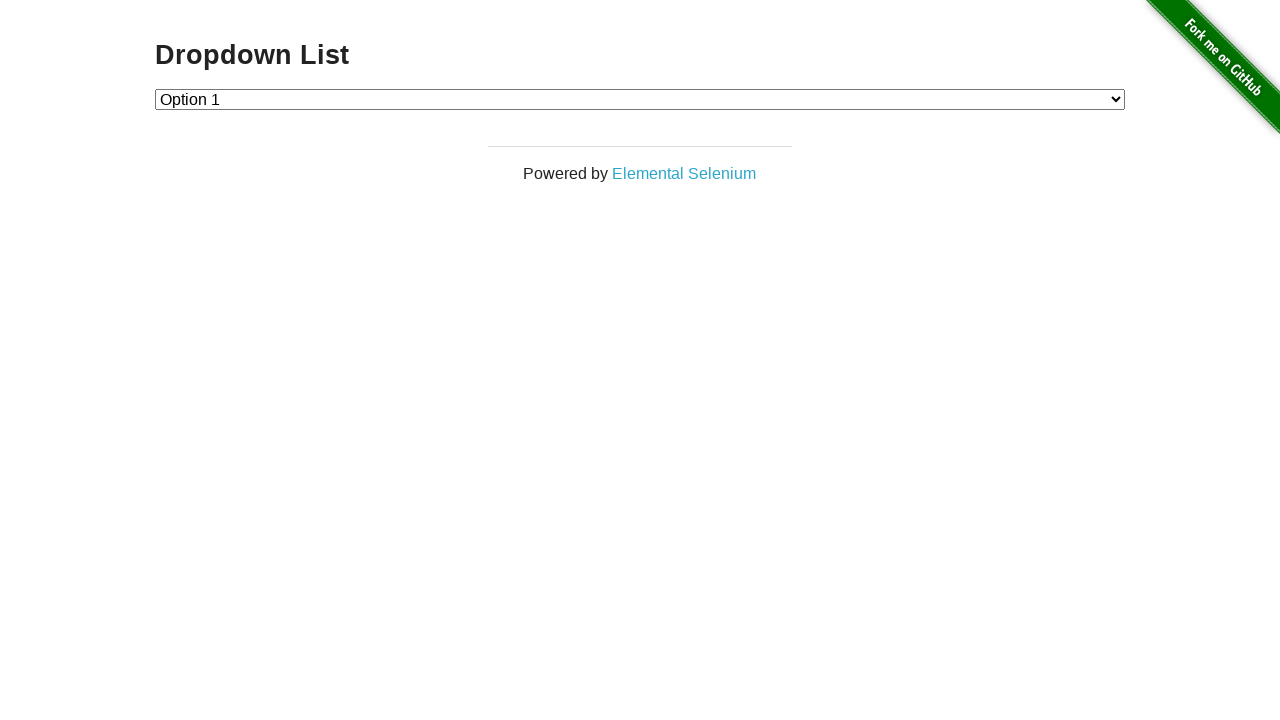

Verified that 'Option 1' was selected correctly
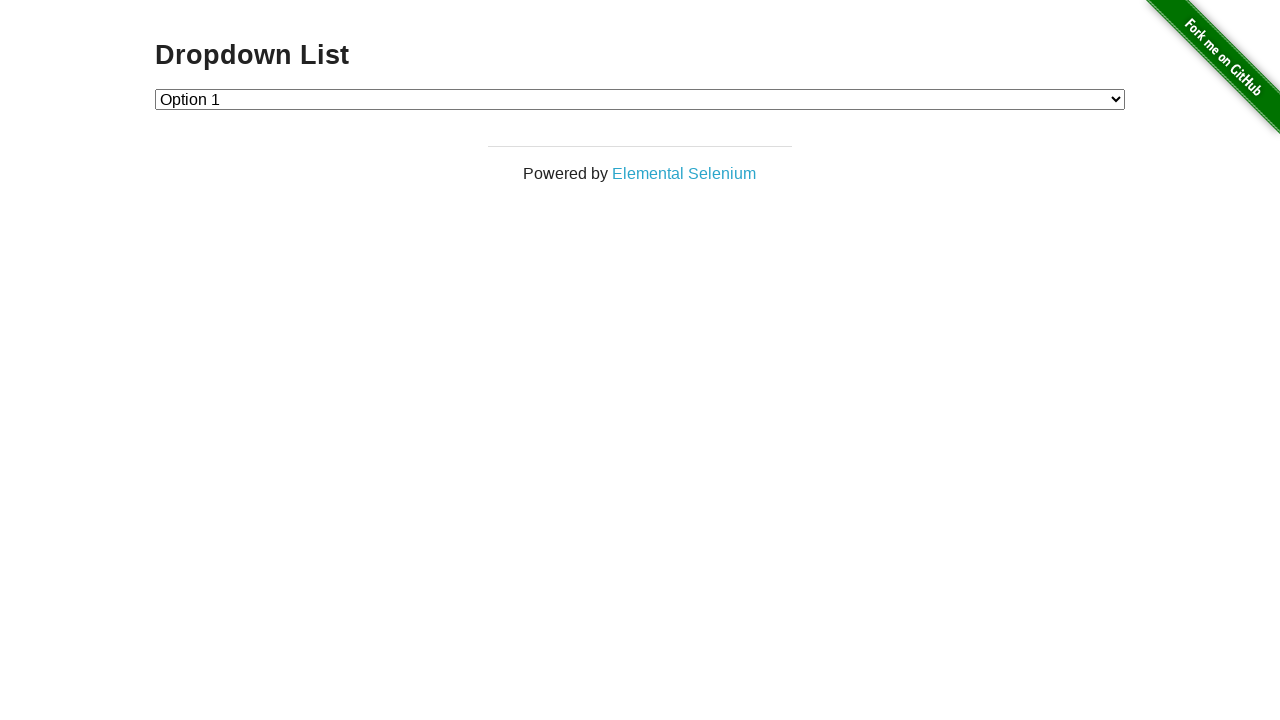

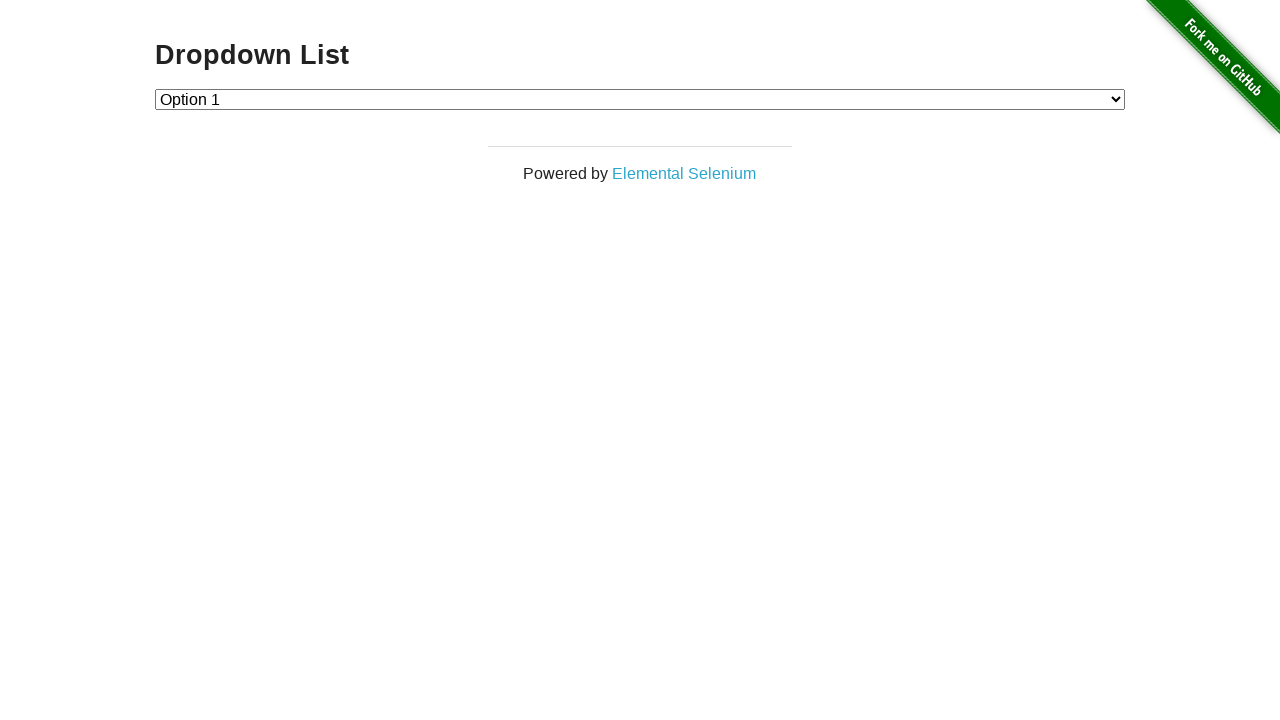